Tests the date picker functionality by entering a date value into the datepicker input field and pressing Enter to confirm the selection.

Starting URL: https://formy-project.herokuapp.com/datepicker

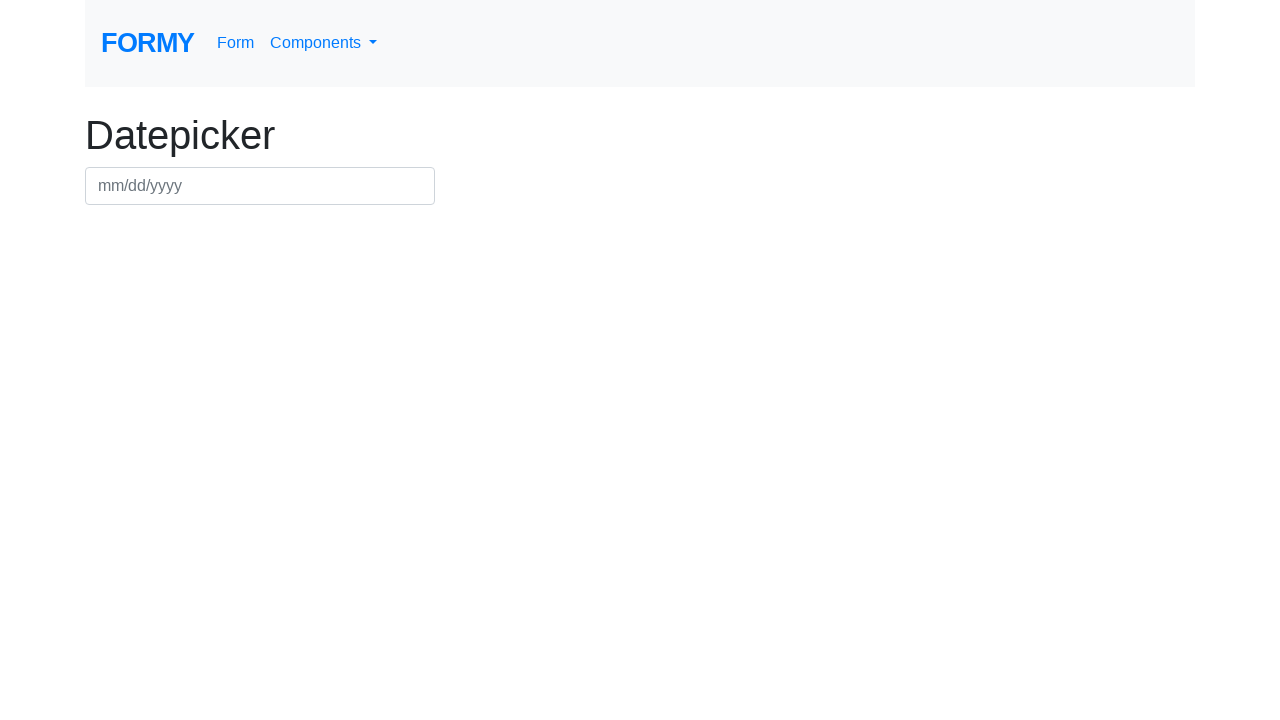

Filled datepicker field with date '15/03/2024' on #datepicker
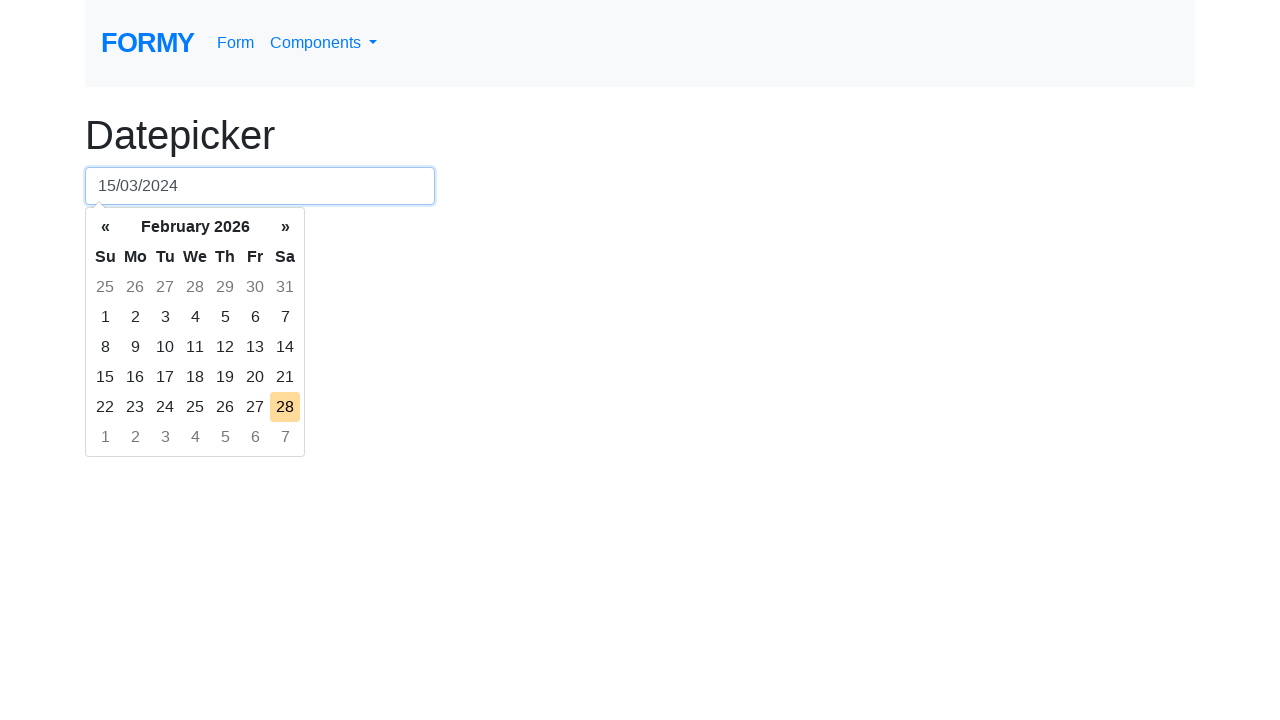

Pressed Enter to confirm date selection on #datepicker
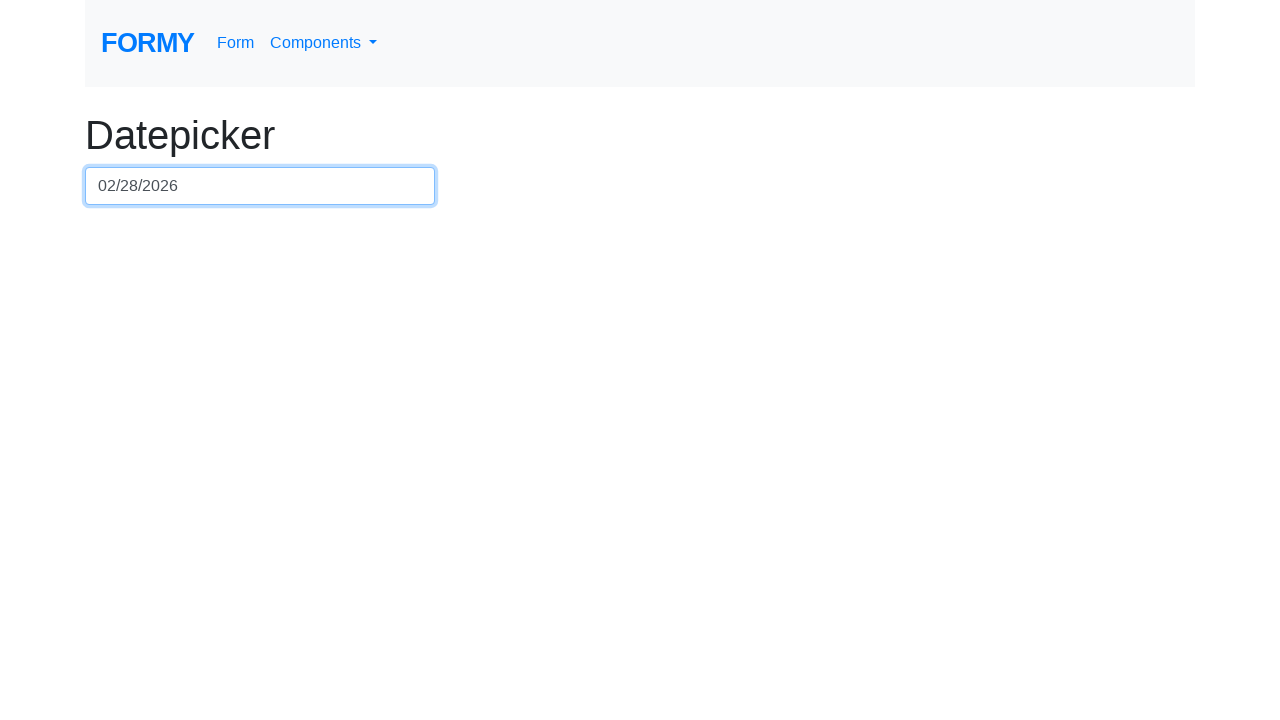

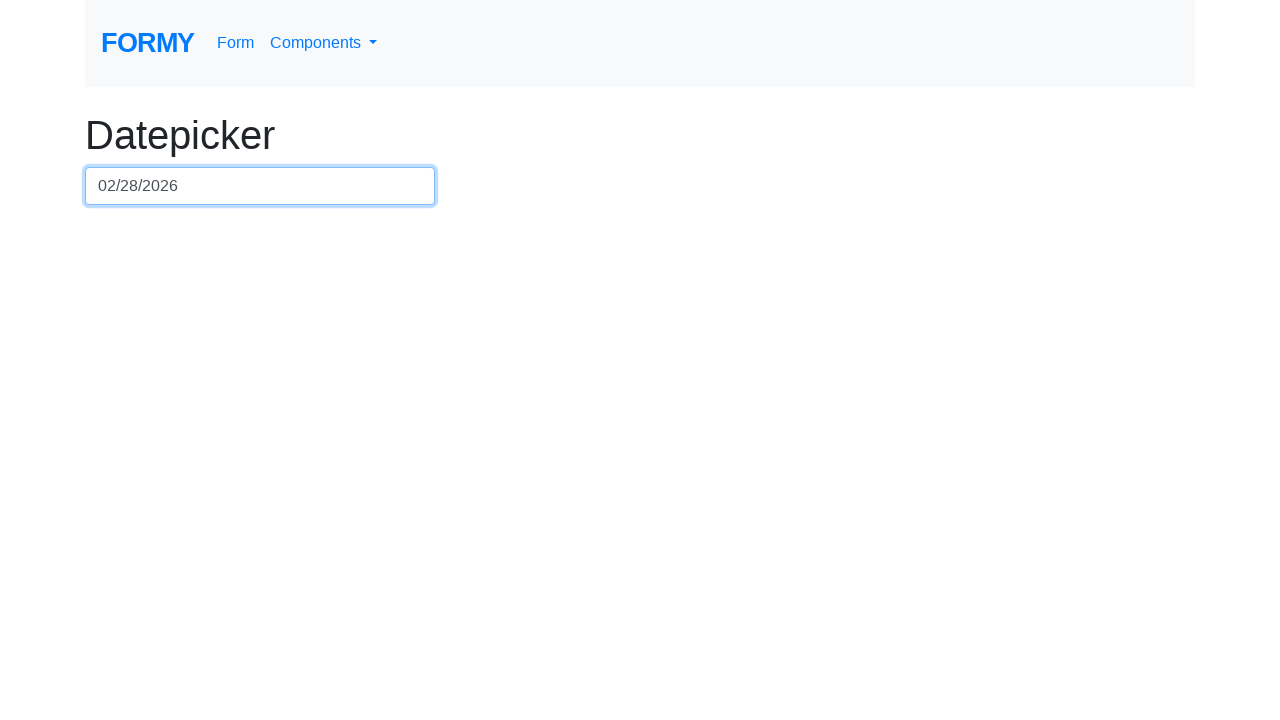